Navigates to the JPL Space image gallery and clicks the button to view the full-size featured image.

Starting URL: https://data-class-jpl-space.s3.amazonaws.com/JPL_Space/index.html

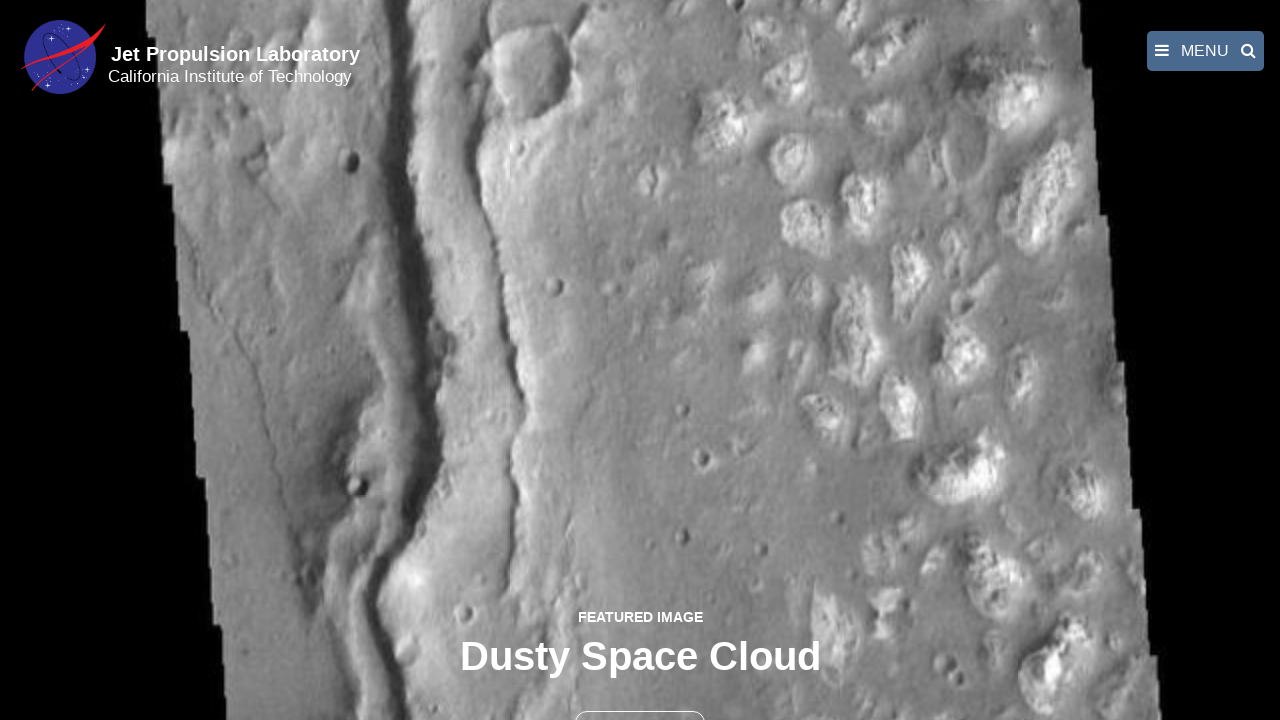

Clicked the button to view full-size featured image at (640, 699) on button >> nth=1
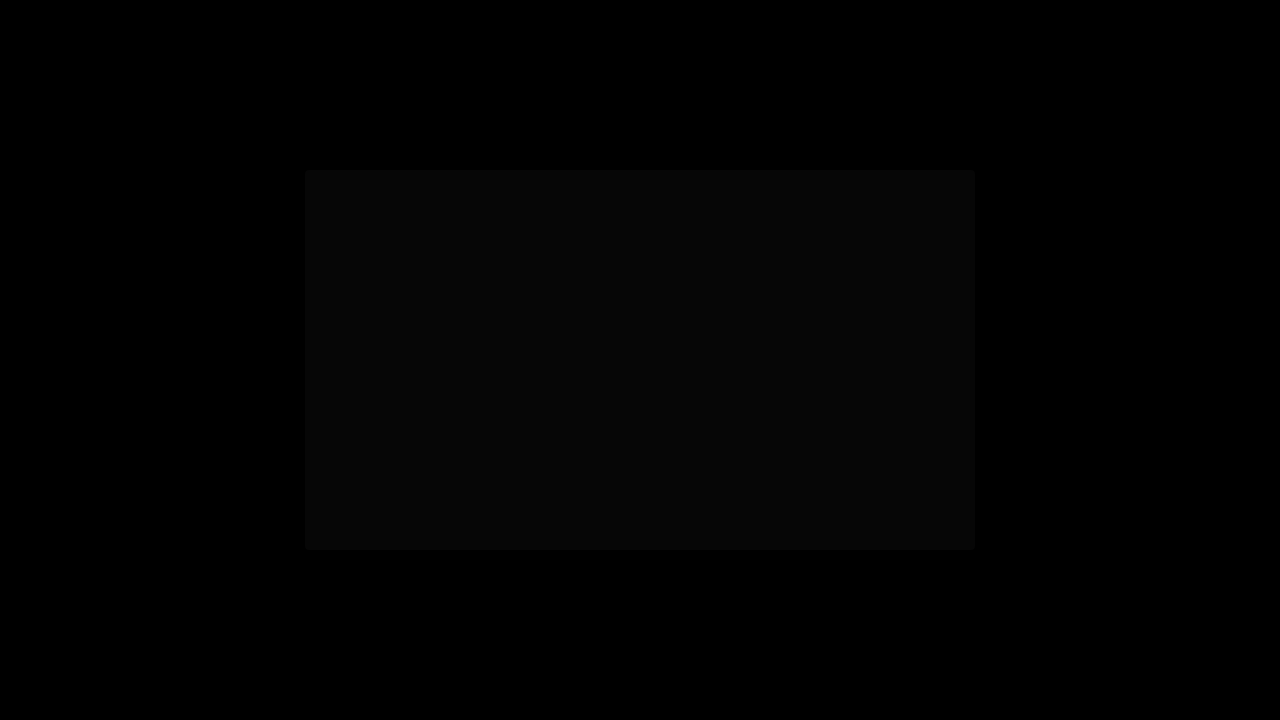

Full-size image loaded in lightbox
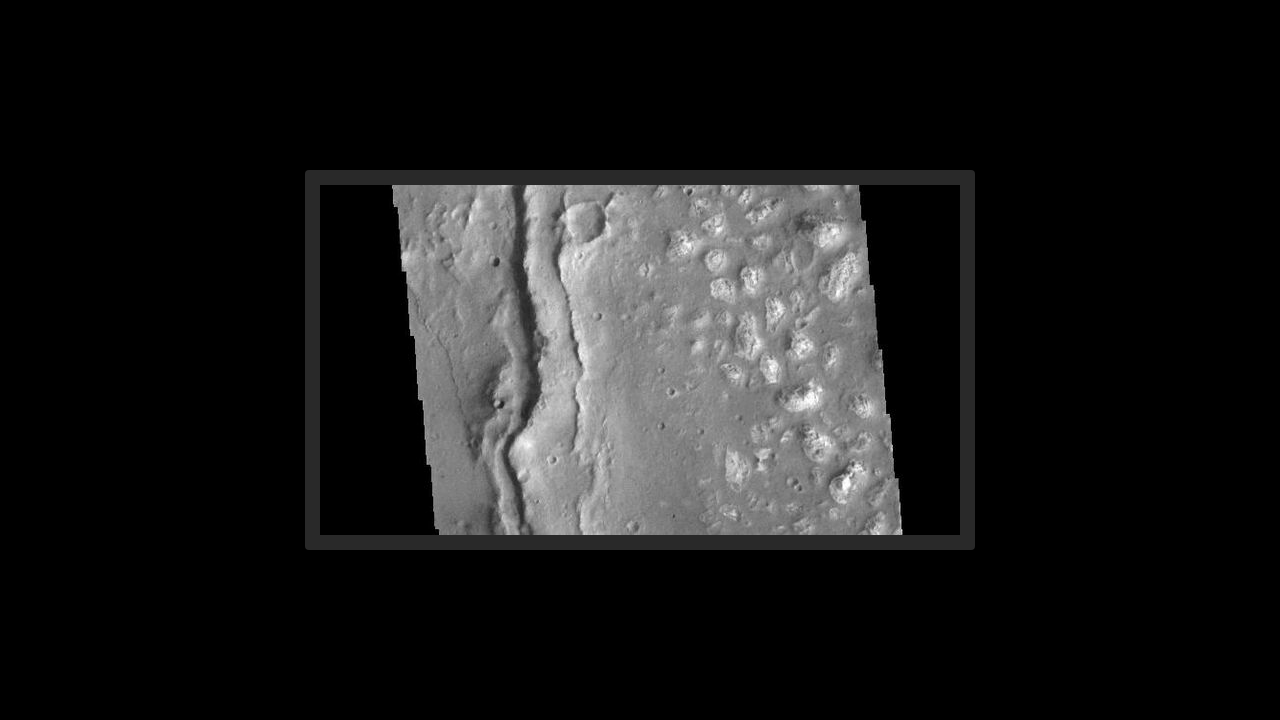

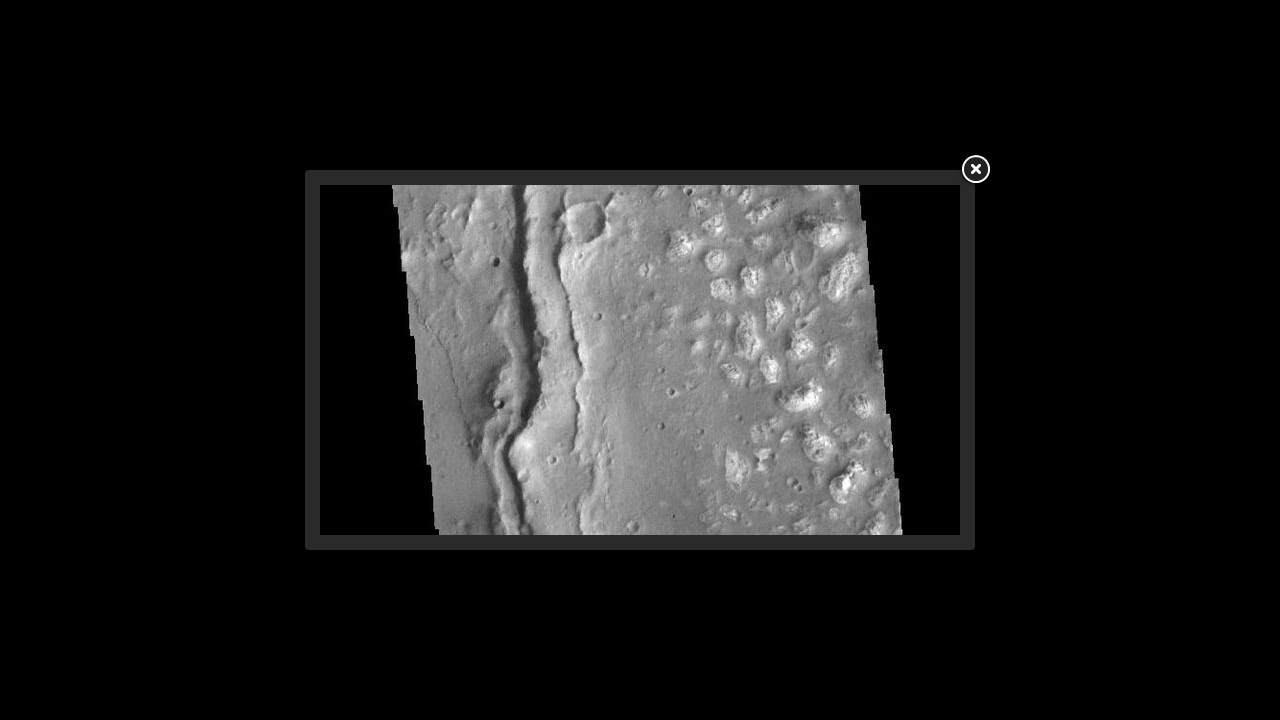